Tests iframe functionality by switching to iframe by name/id, verifying content inside iframe, then switching back to parent frame and verifying parent content

Starting URL: https://the-internet.herokuapp.com/iframe

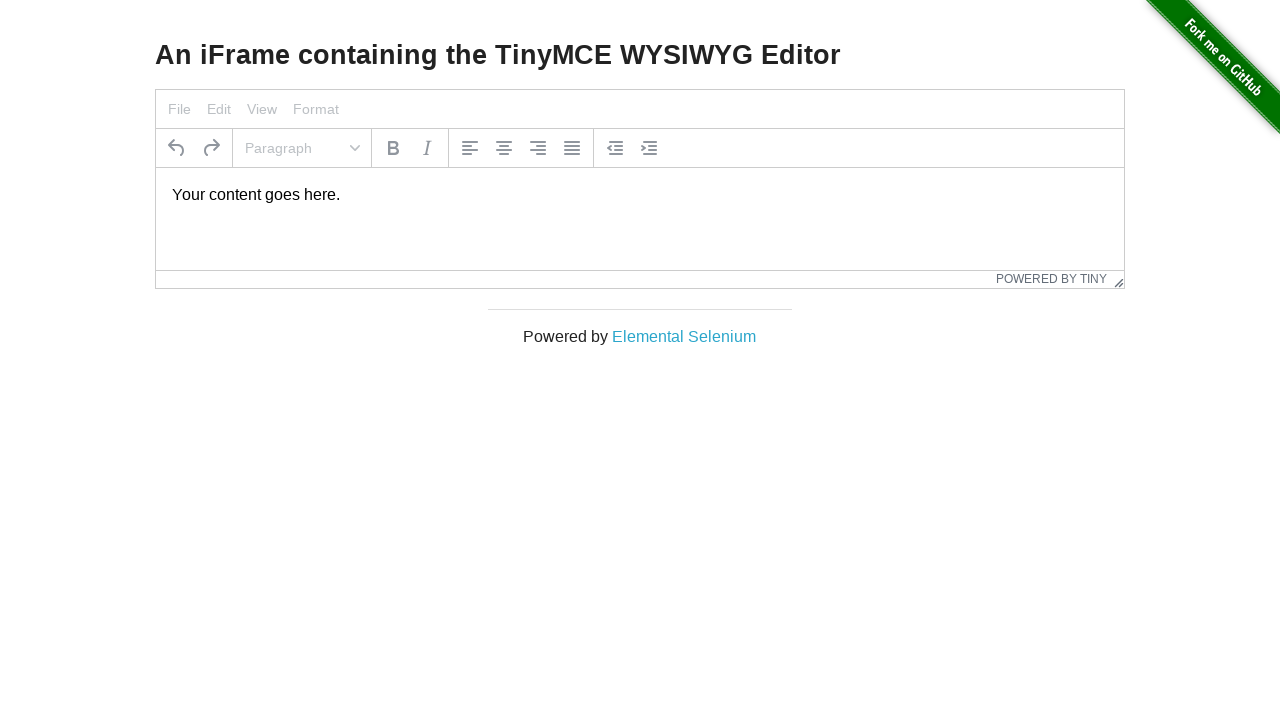

Navigated to iframe test page
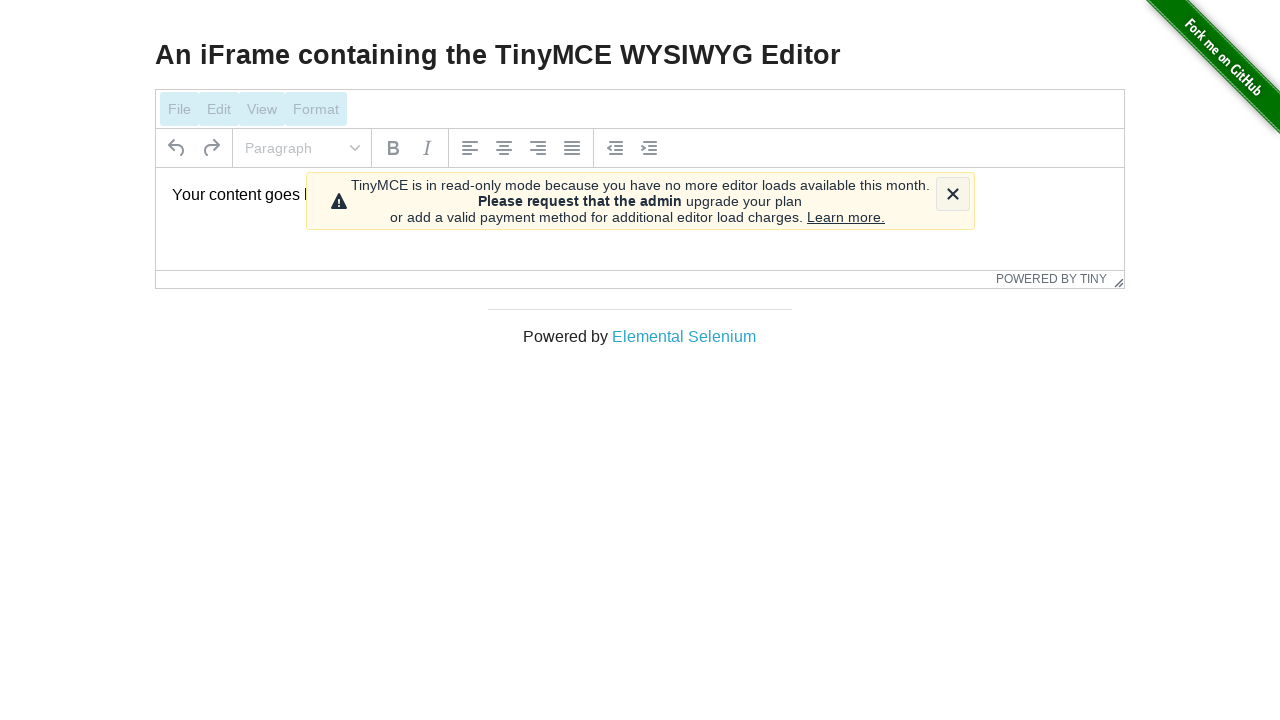

Switched to iframe with id 'mce_0_ifr'
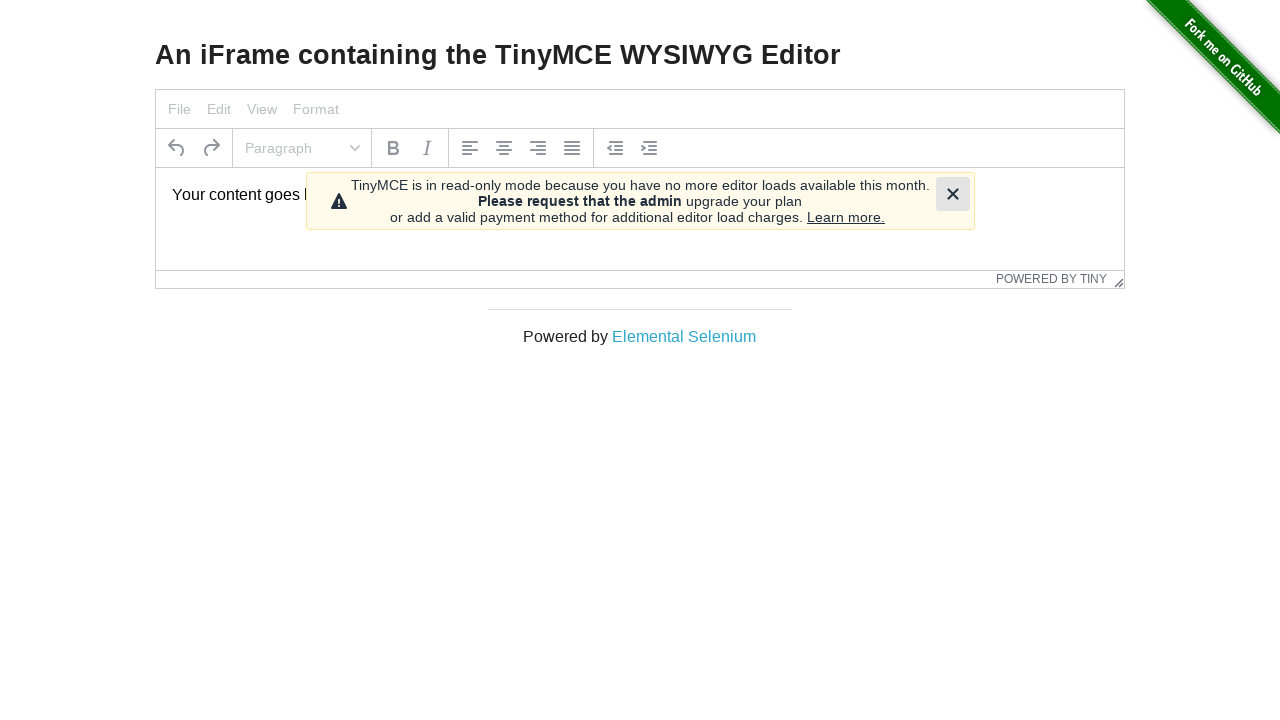

Verified paragraph element is present in iframe
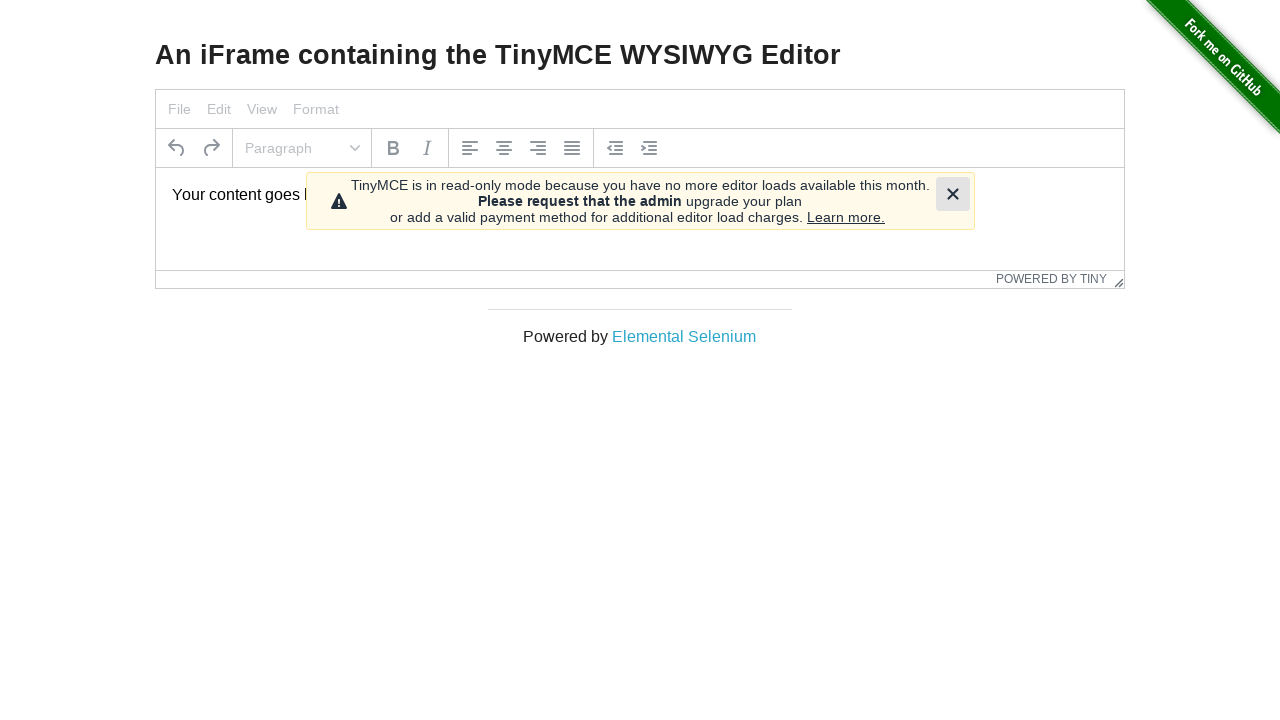

Verified menu element is present in parent frame
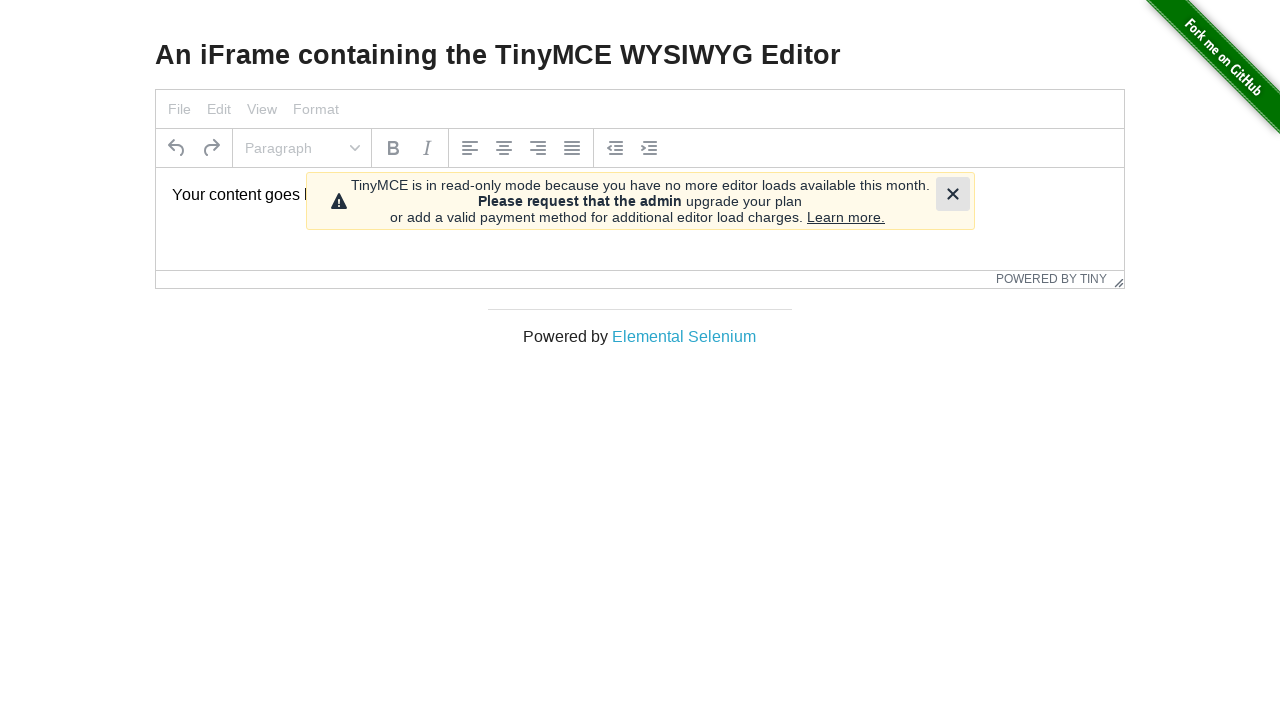

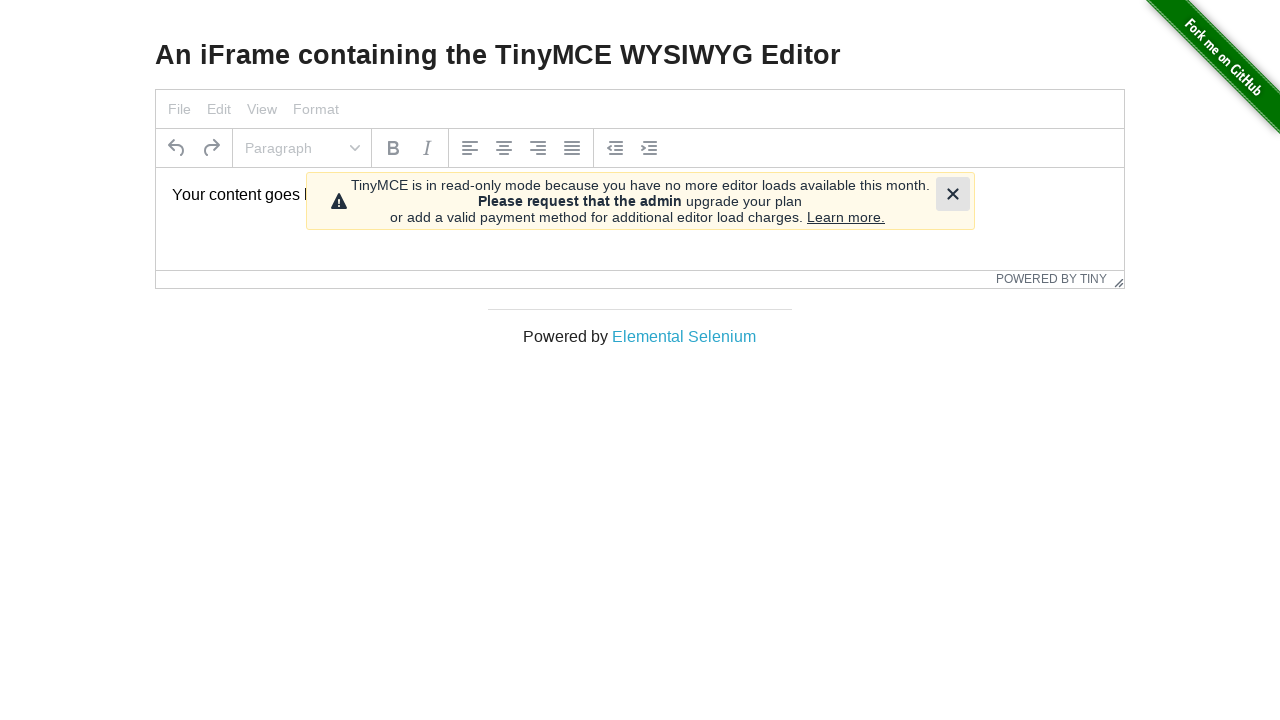